Tests selecting the "Impressive" radio button on the DemoQA radio button page and verifies it can be selected.

Starting URL: https://demoqa.com/radio-button

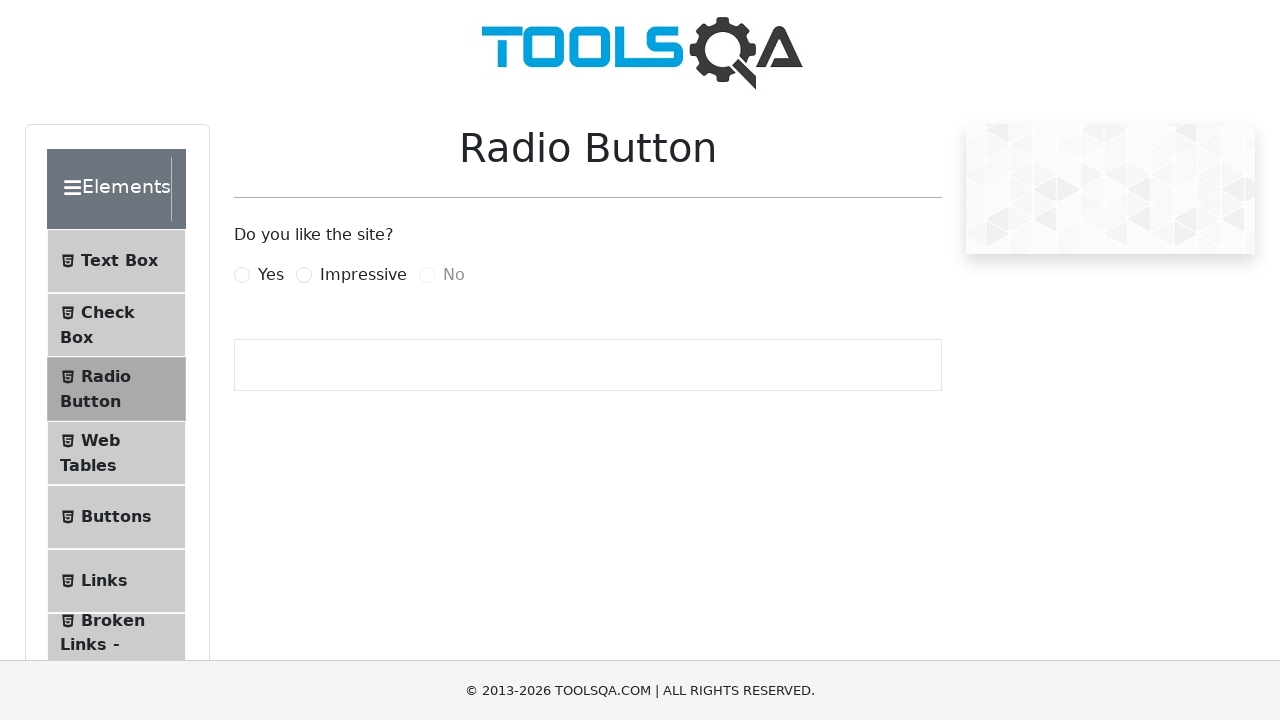

Clicked the 'Impressive' radio button label at (363, 275) on label[for='impressiveRadio']
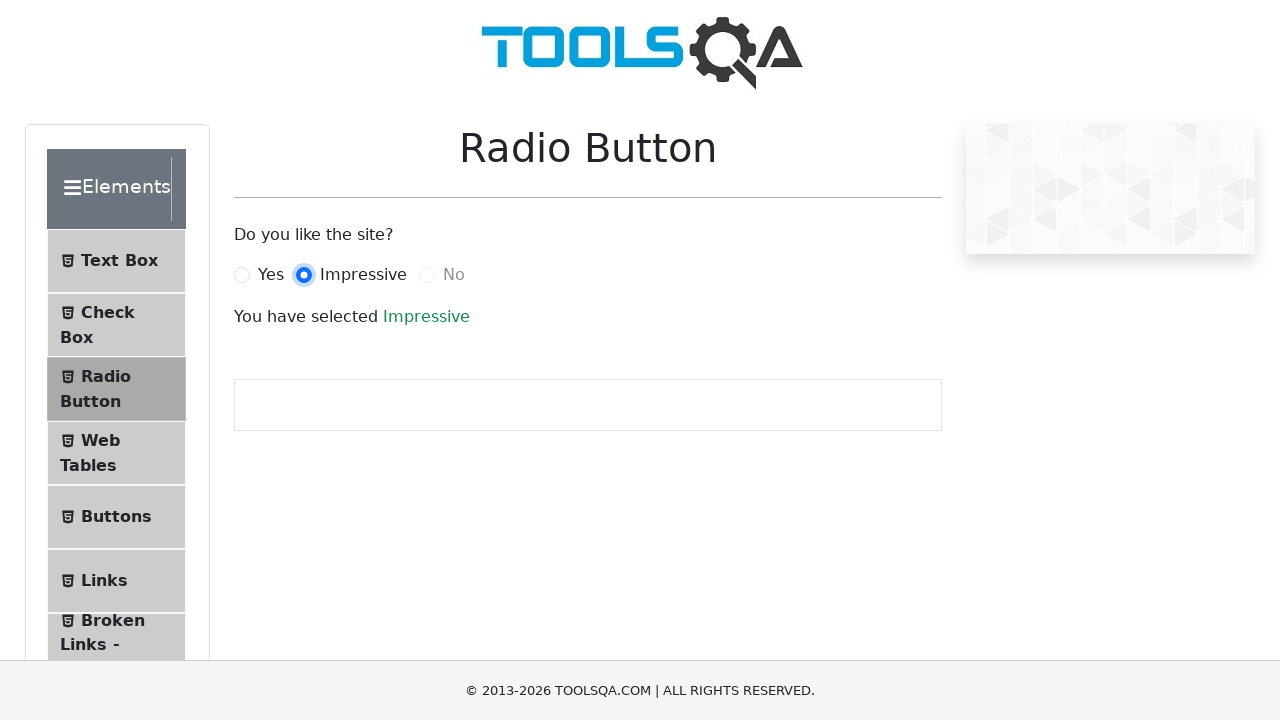

Verified 'Impressive' radio button selection successful - confirmation text appeared
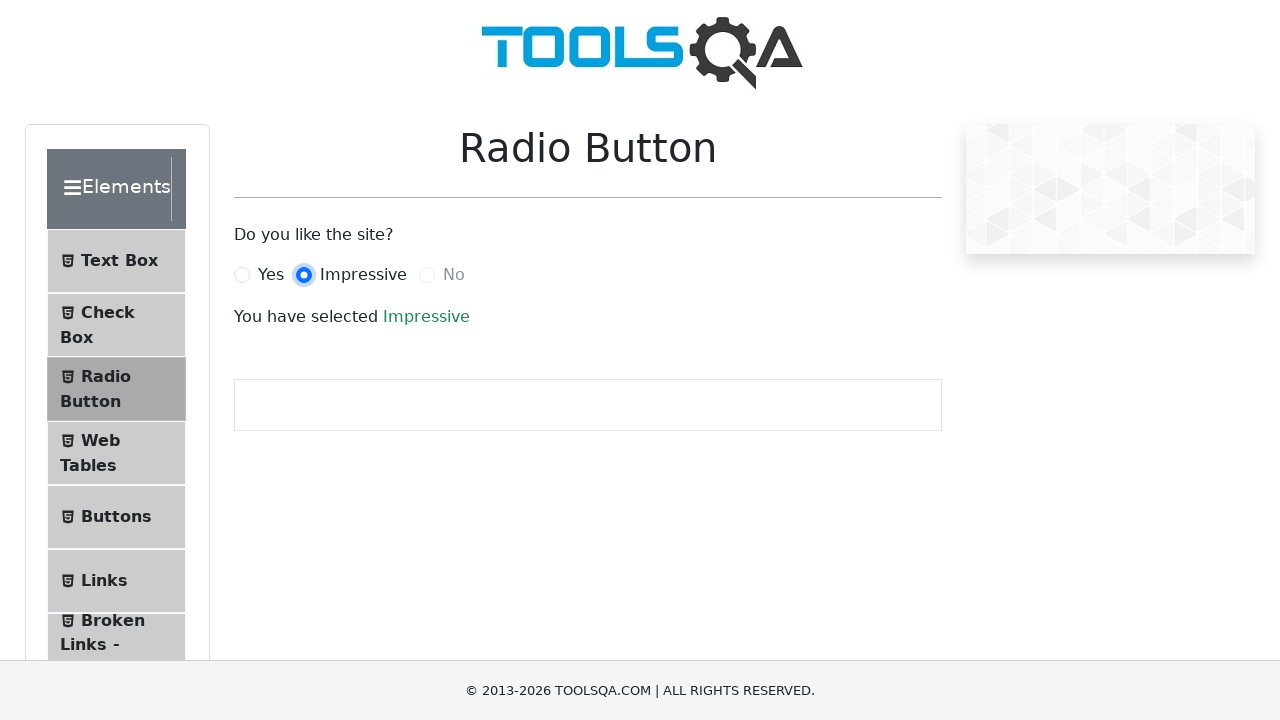

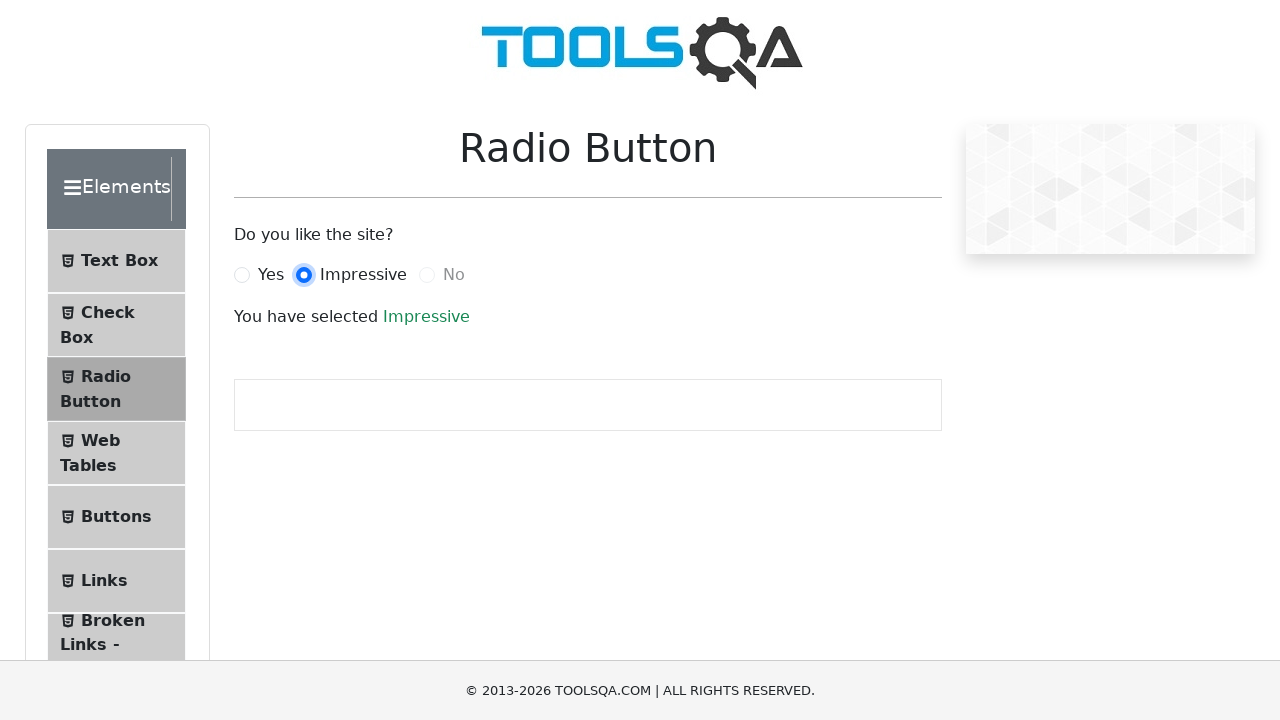